Tests right-click context menu functionality by right-clicking a button and selecting an option from the menu

Starting URL: https://swisnl.github.io/jQuery-contextMenu/demo.html

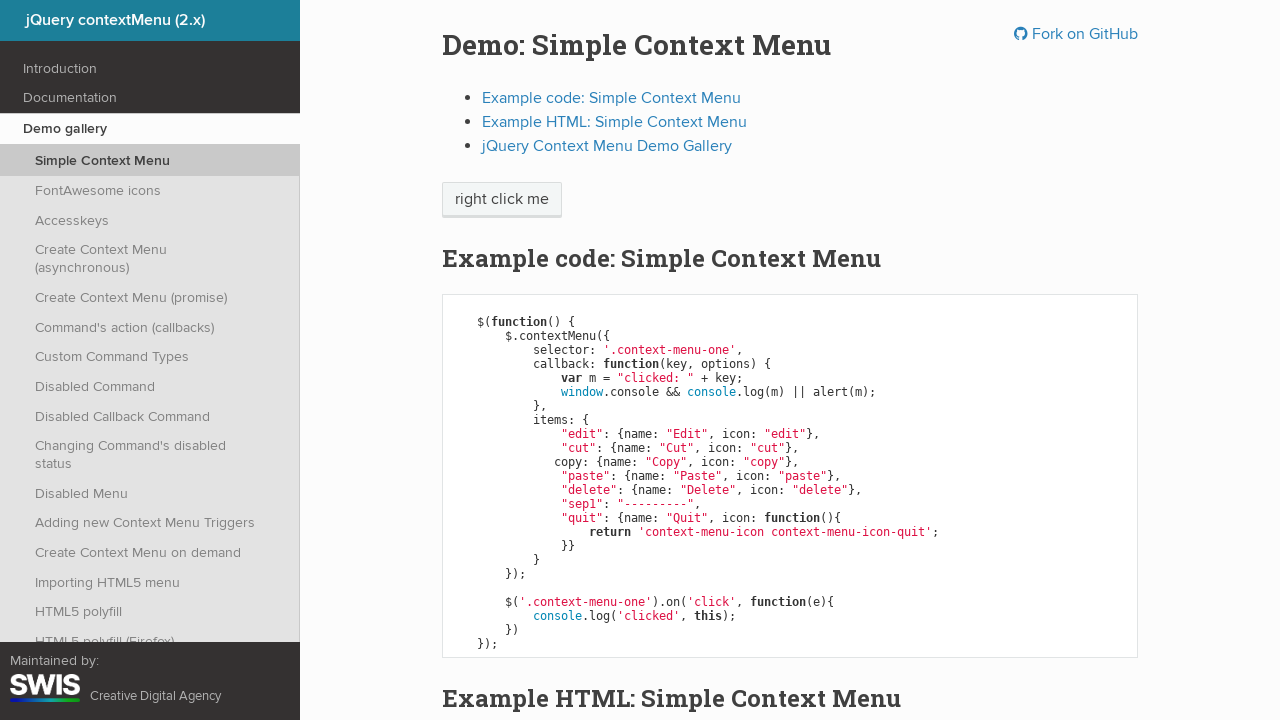

Located the button element for right-clicking
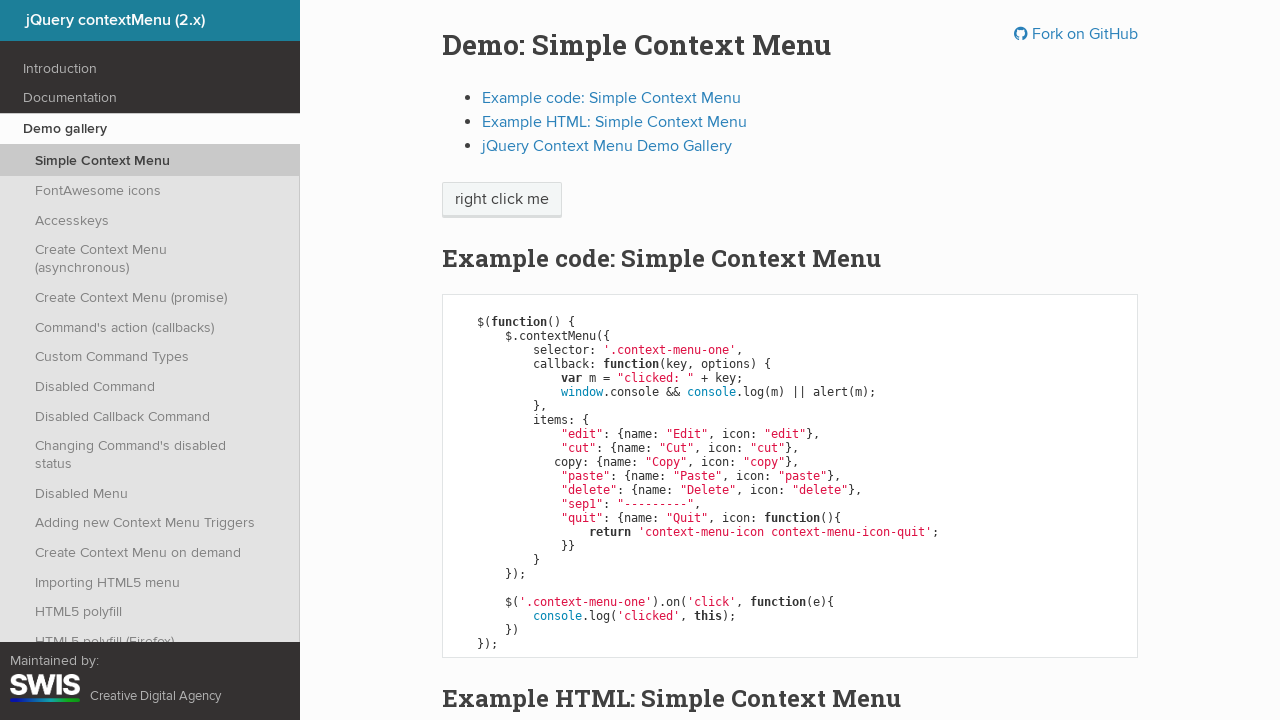

Right-clicked on the button to open context menu at (502, 200) on xpath=/html/body/div[1]/section/div/div/div/p/span
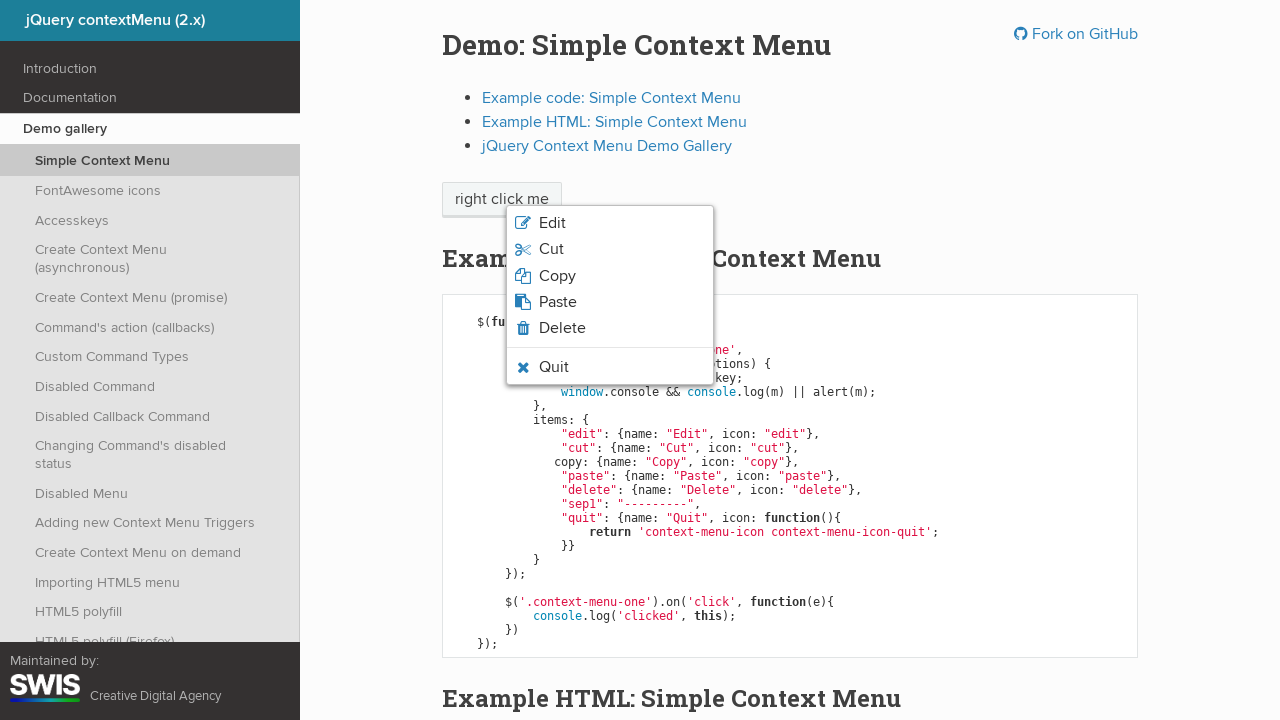

Clicked on the 5th option in the context menu at (562, 328) on xpath=/html/body/ul/li[5]/span
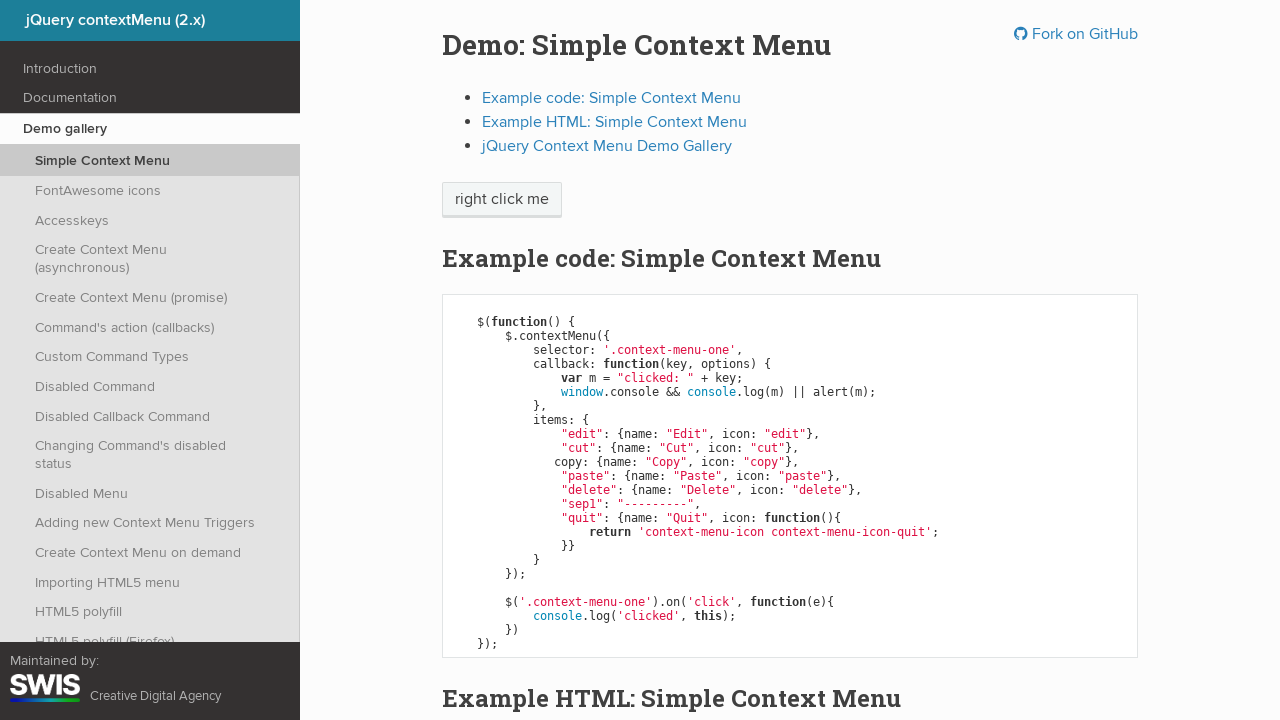

Set up dialog handler to accept alerts
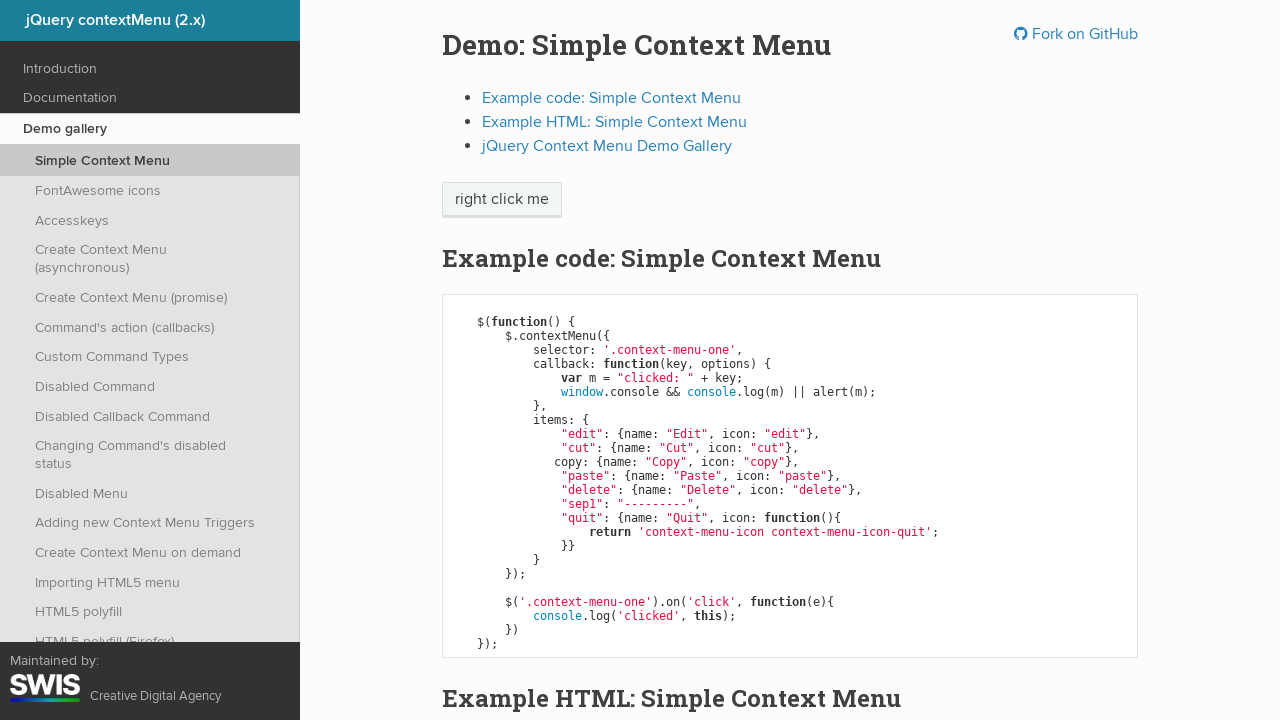

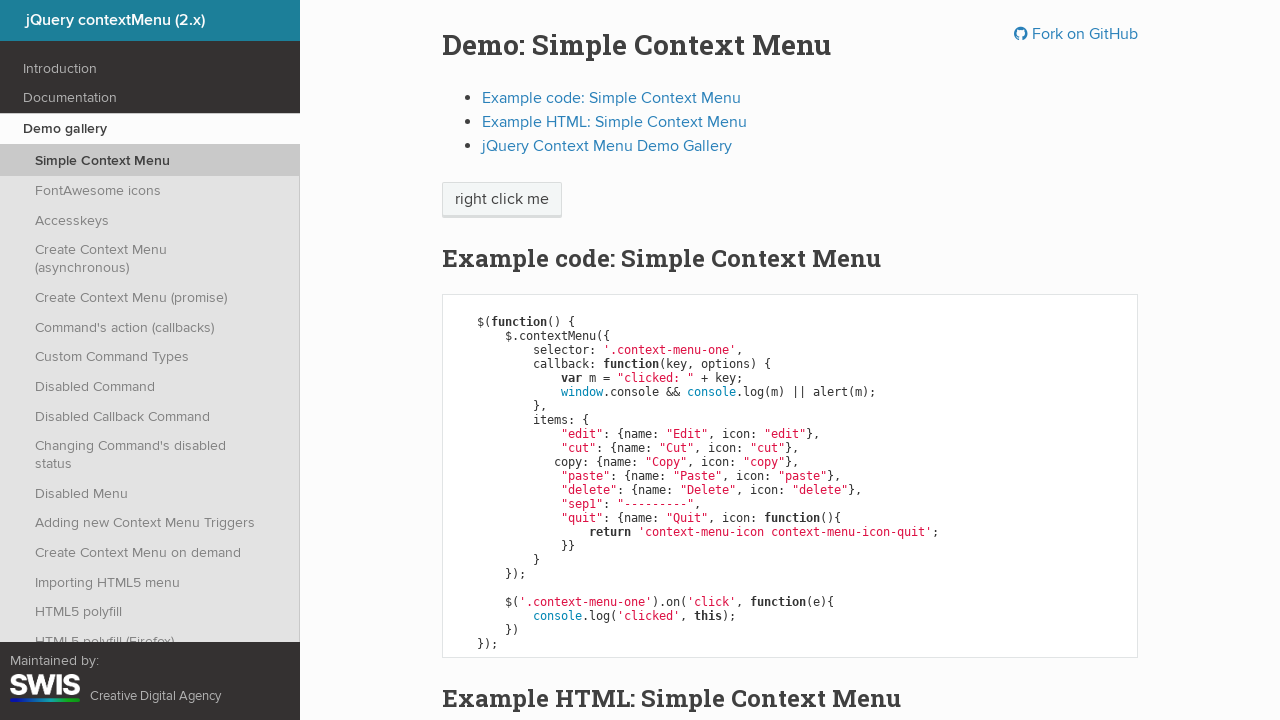